Tests selecting an option from a dropdown using Playwright's select_option method to choose "Option 1" by text, then verifies the selection.

Starting URL: https://the-internet.herokuapp.com/dropdown

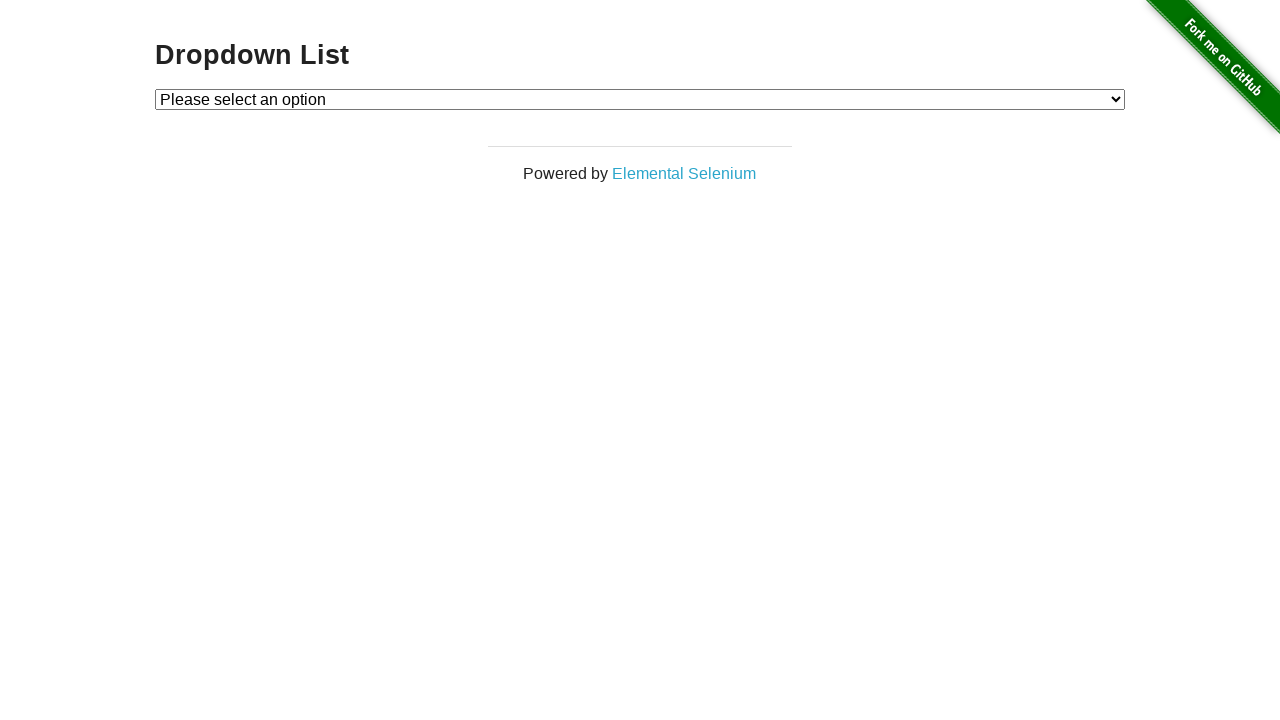

Waited for dropdown element to be visible
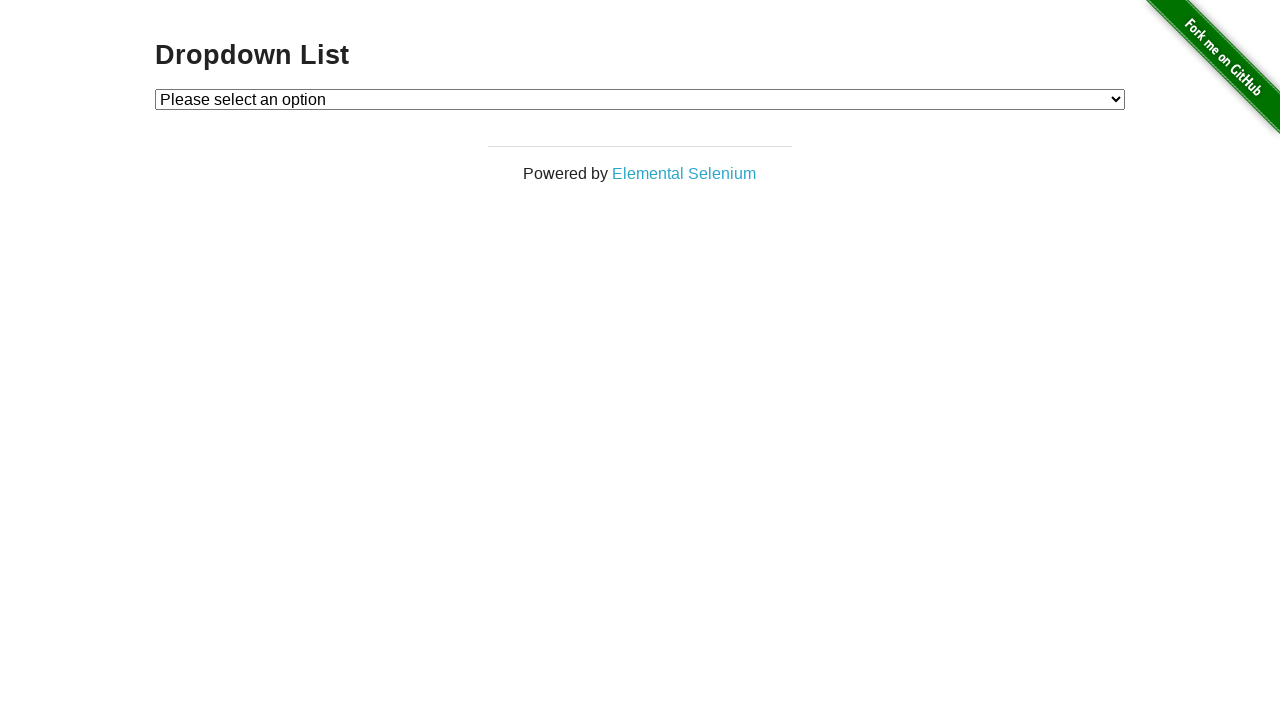

Selected 'Option 1' from dropdown by text label on #dropdown
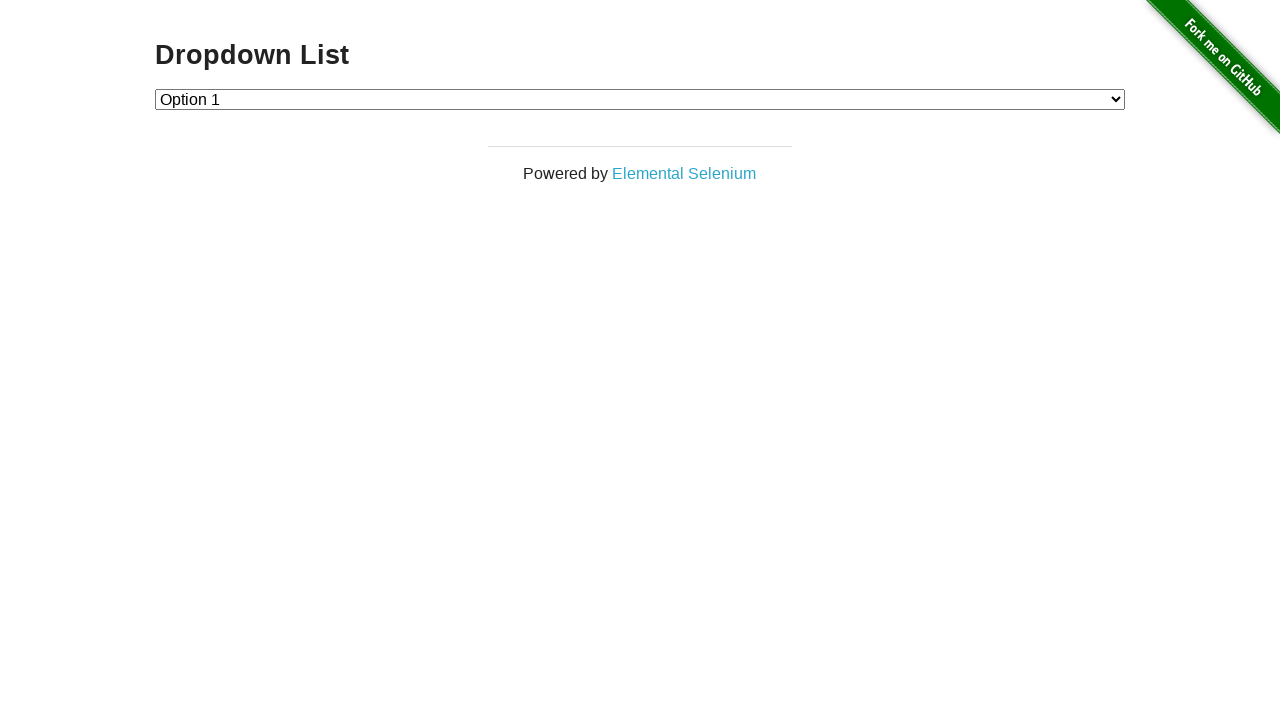

Retrieved selected dropdown option text
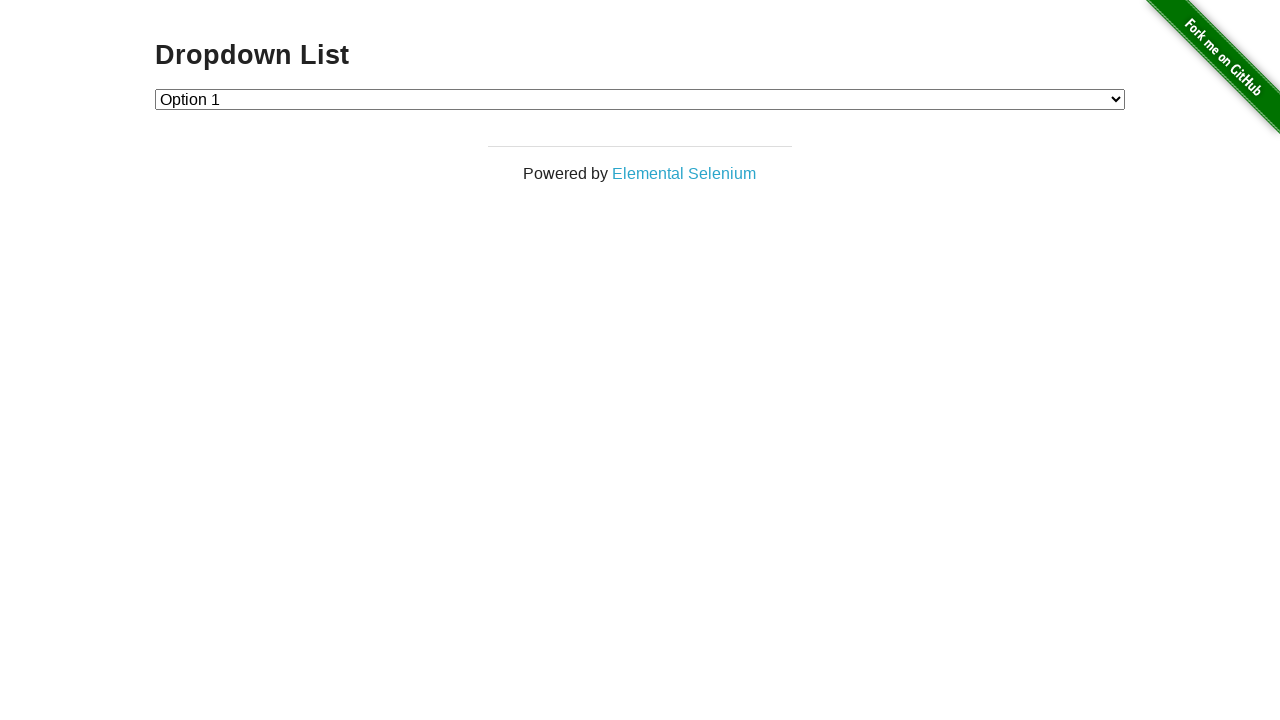

Verified that 'Option 1' is correctly selected in dropdown
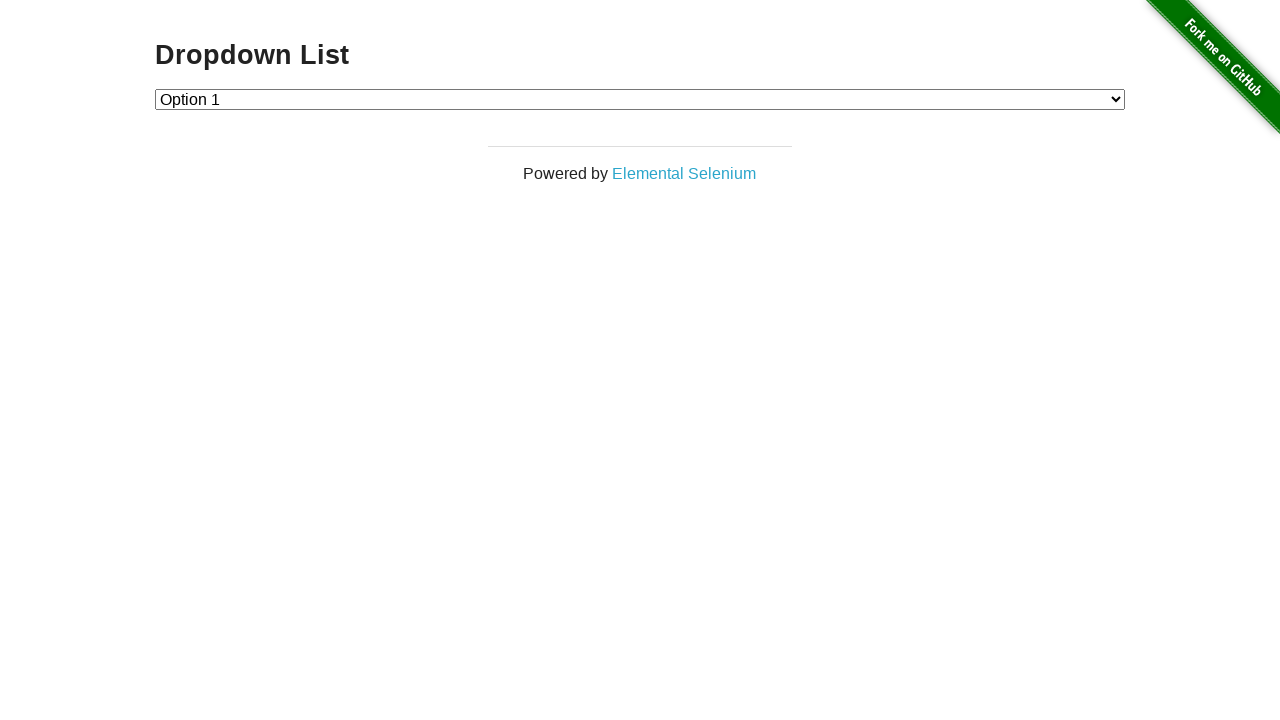

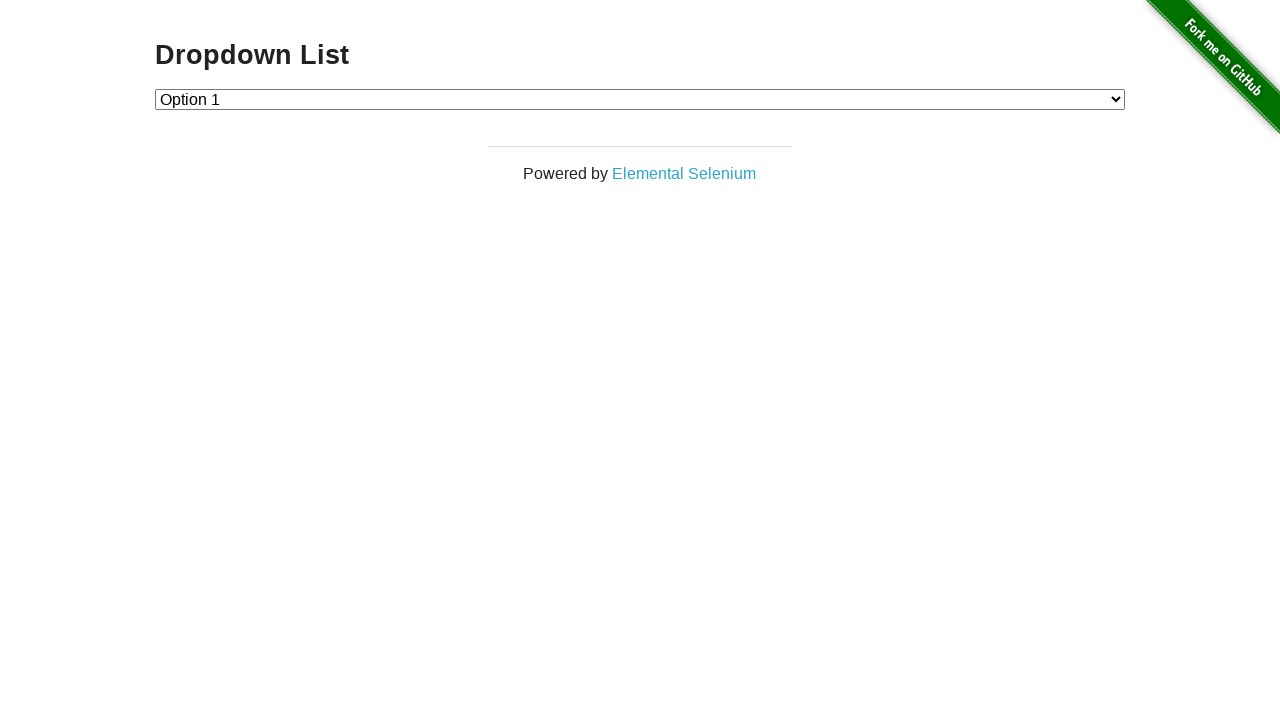